Tests keyboard actions on a text comparison page by filling text, selecting all (Ctrl+A), copying (Ctrl+C), tabbing to the next field, and pasting (Ctrl+V)

Starting URL: https://gotranscript.com/text-compare

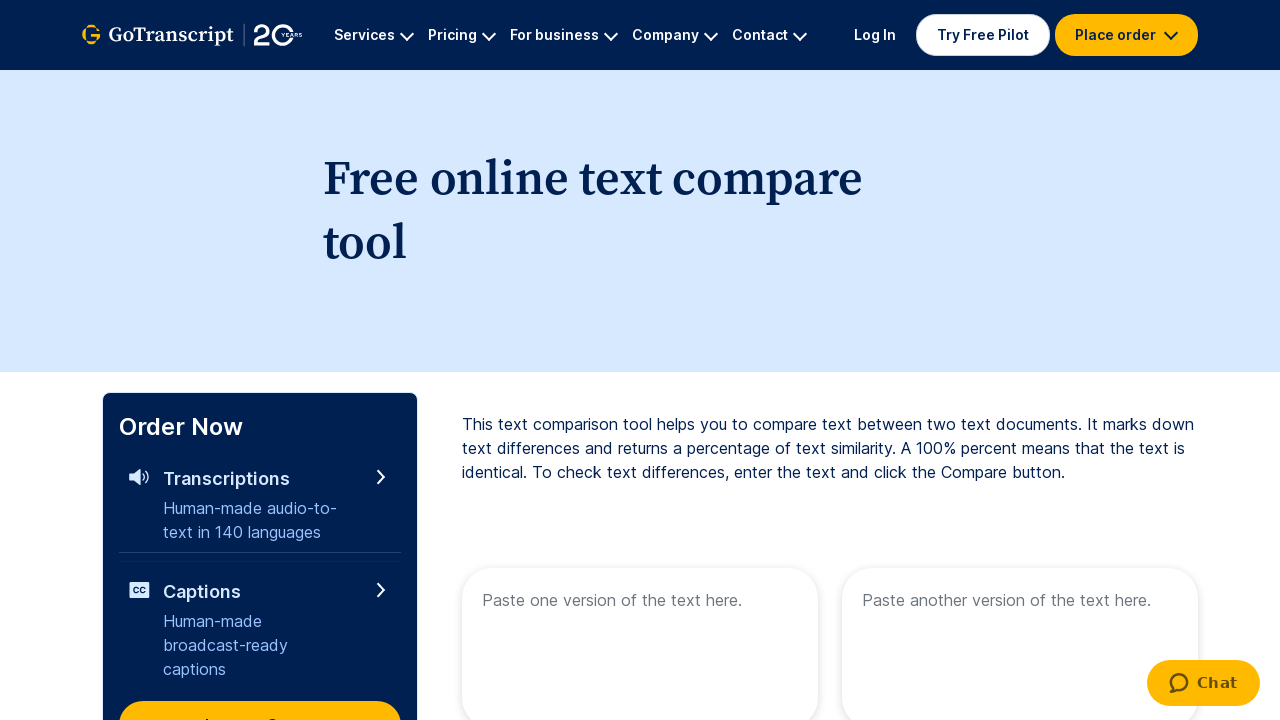

Filled first text area with 'Welcome to playwright automation!' on [name="text1"]
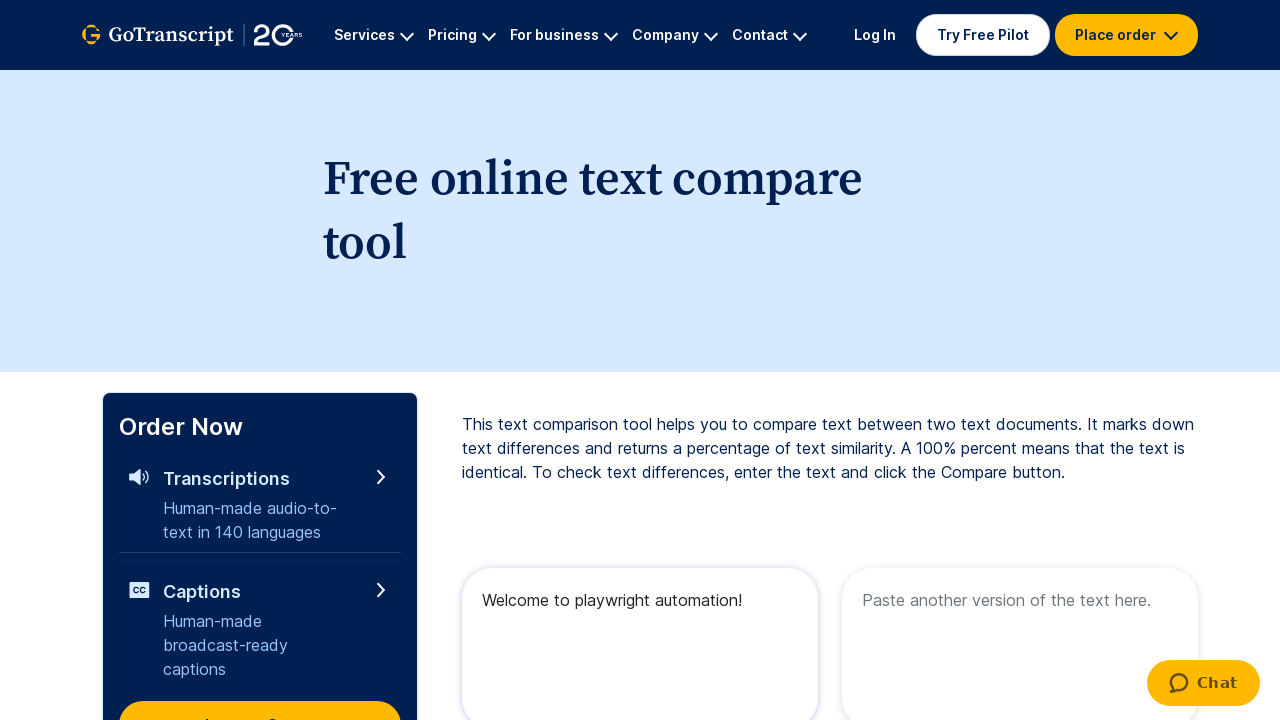

Selected all text in first text area with Ctrl+A
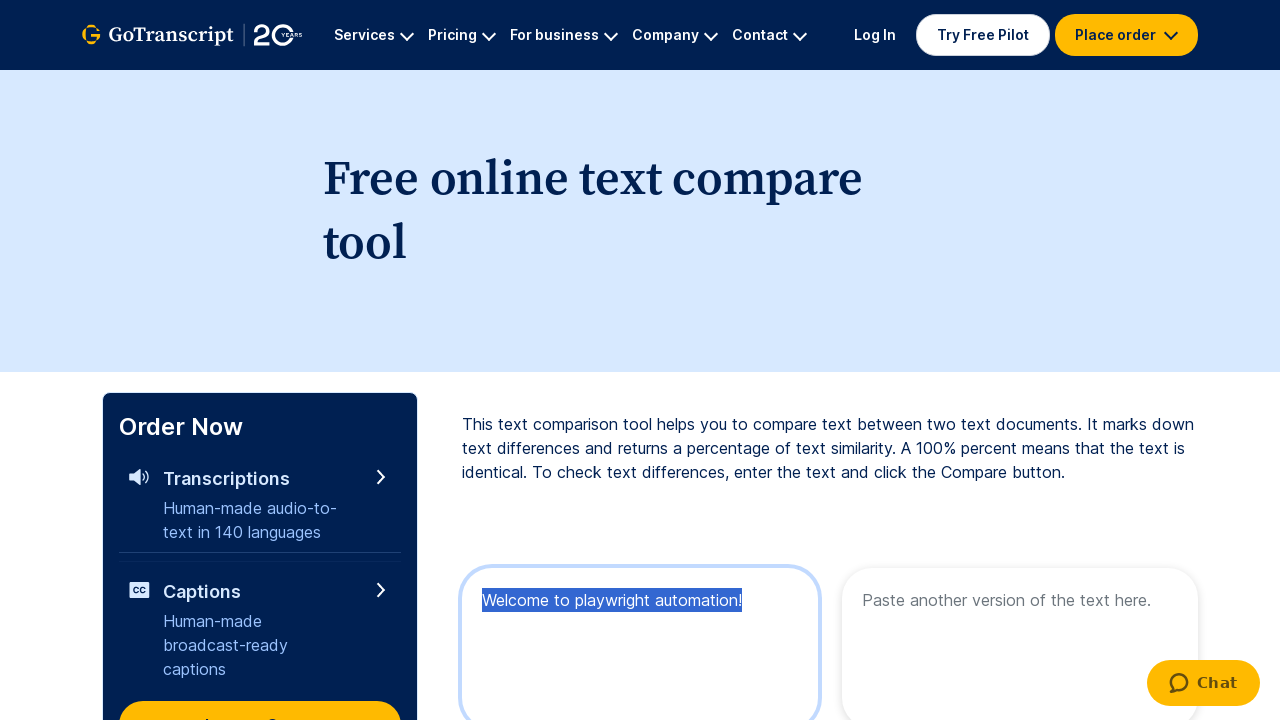

Copied selected text with Ctrl+C
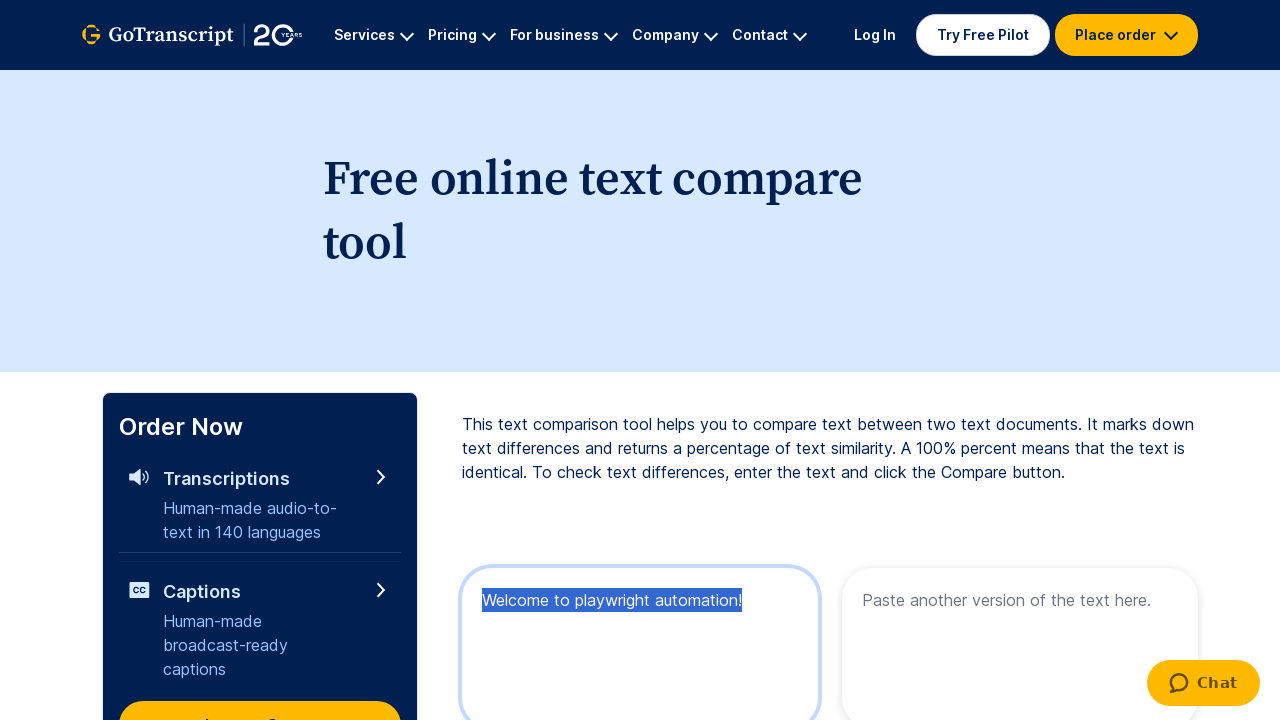

Pressed Tab key down
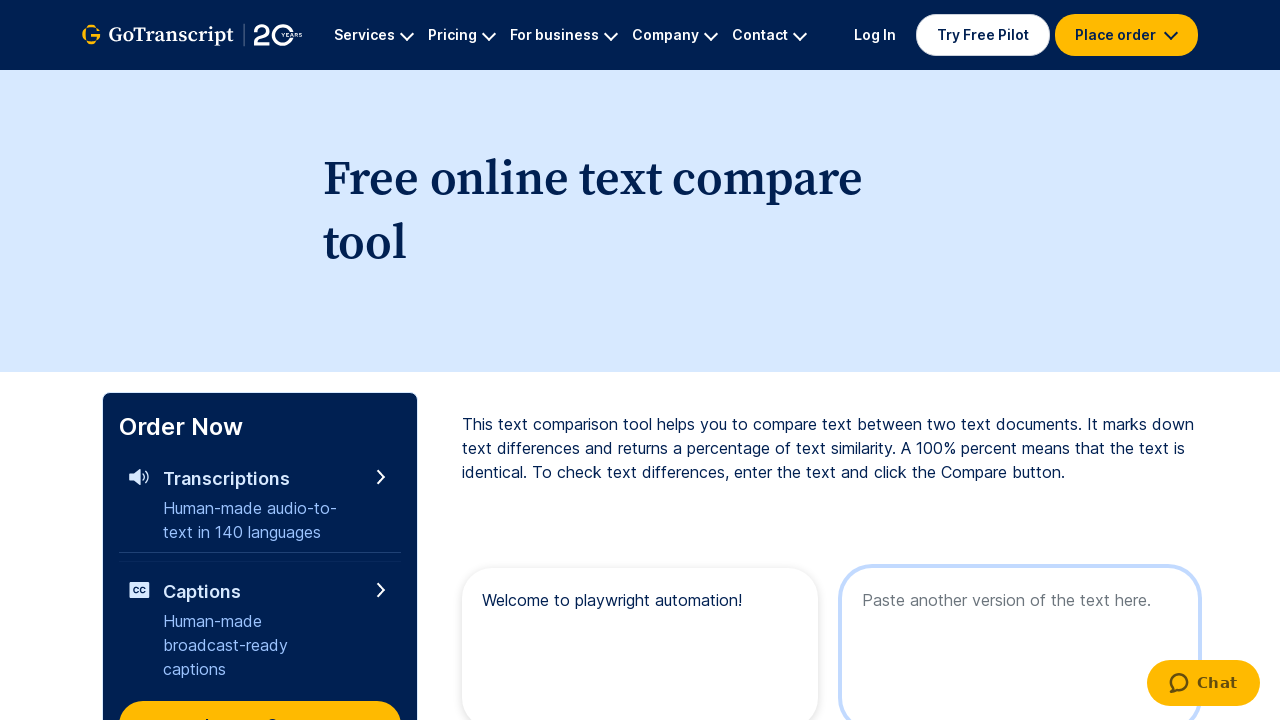

Released Tab key to move focus to next field
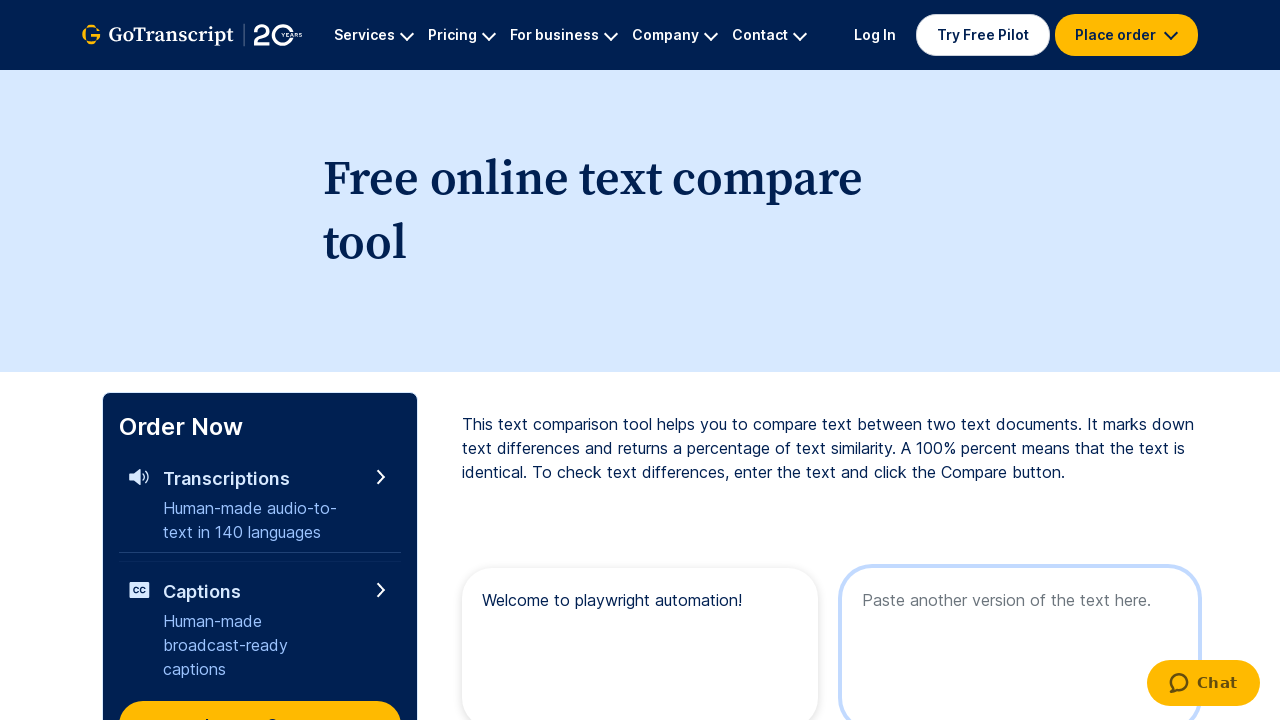

Pasted text into second text area with Ctrl+V
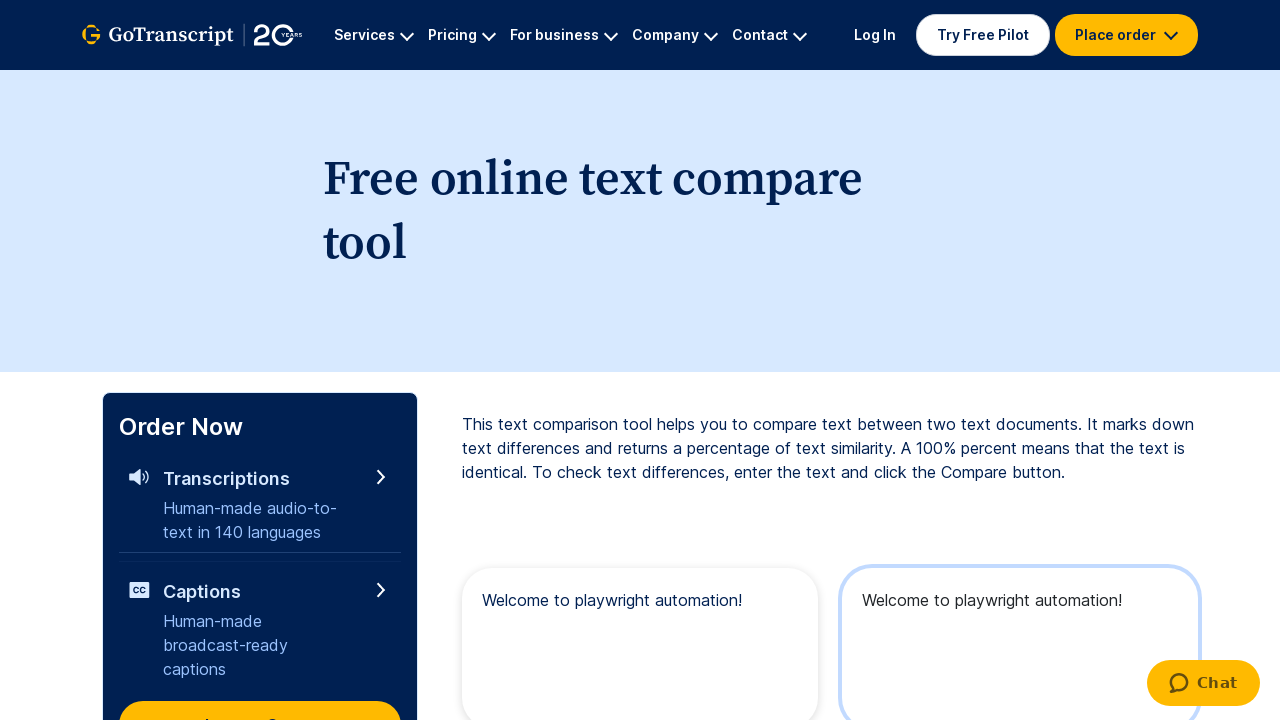

Waited 2 seconds for action to complete
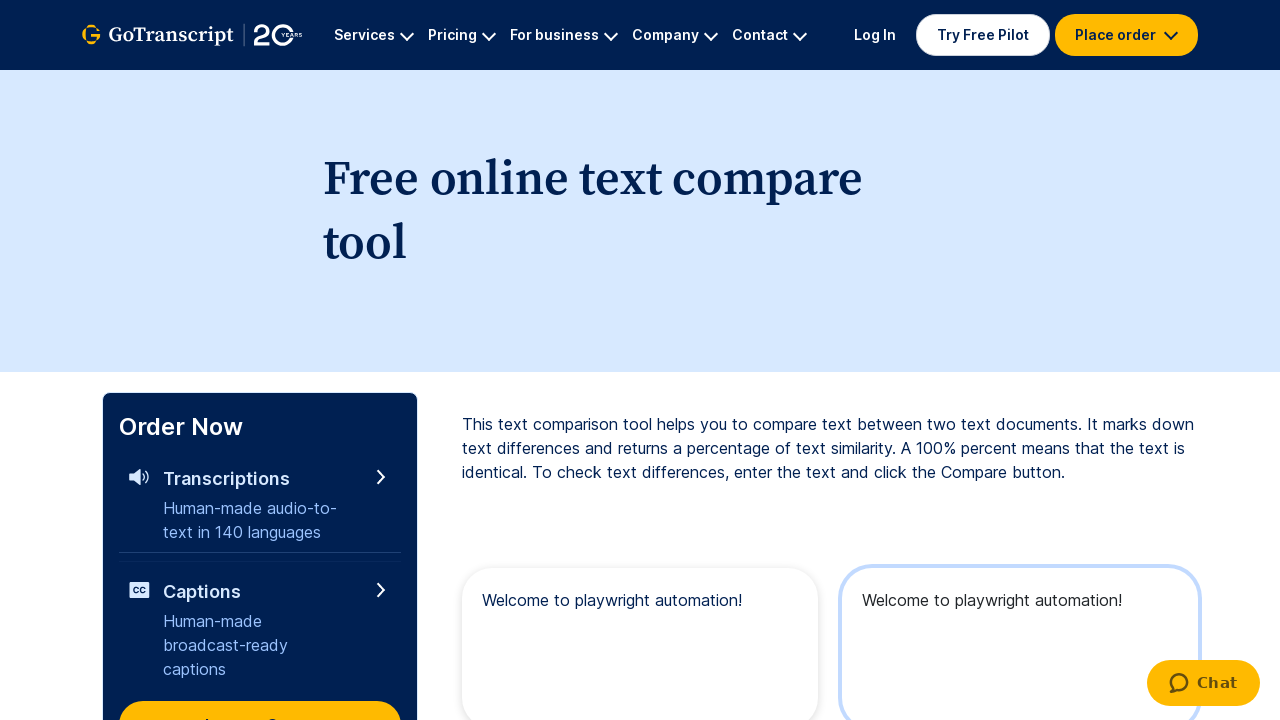

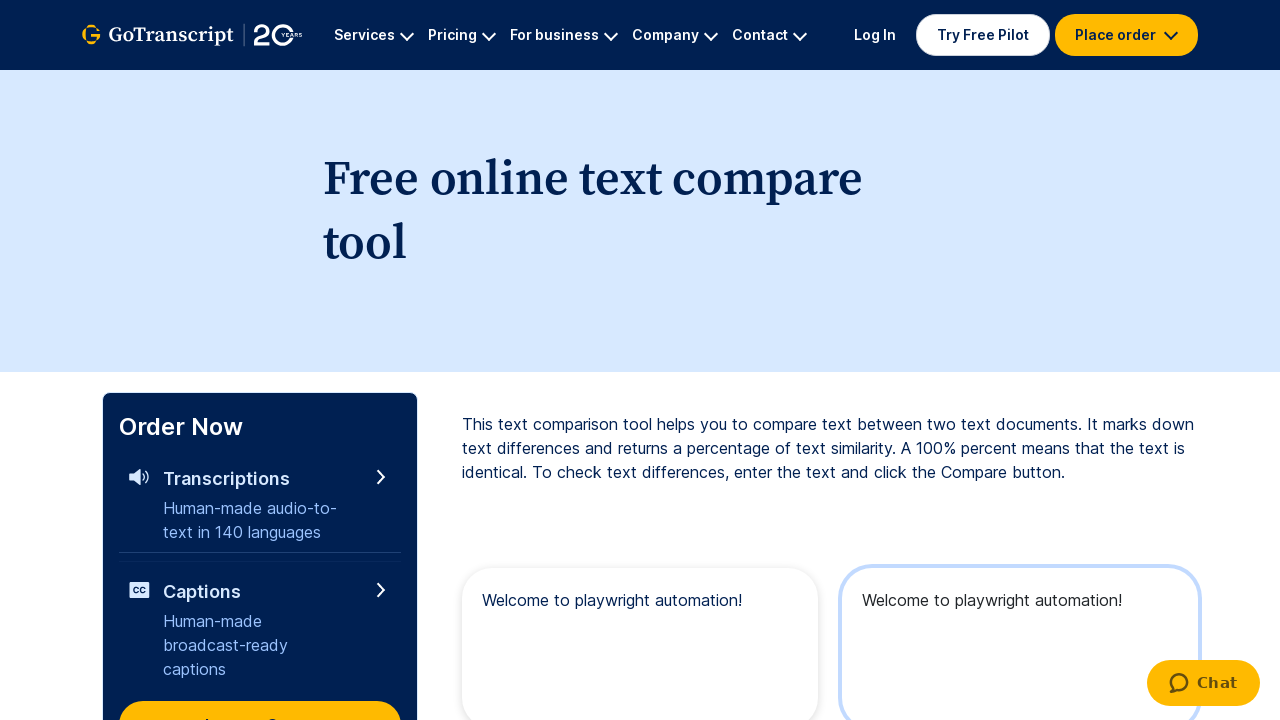